Waits for a specific price to appear, clicks a booking button, solves a mathematical calculation, and submits the answer

Starting URL: http://suninjuly.github.io/explicit_wait2.html

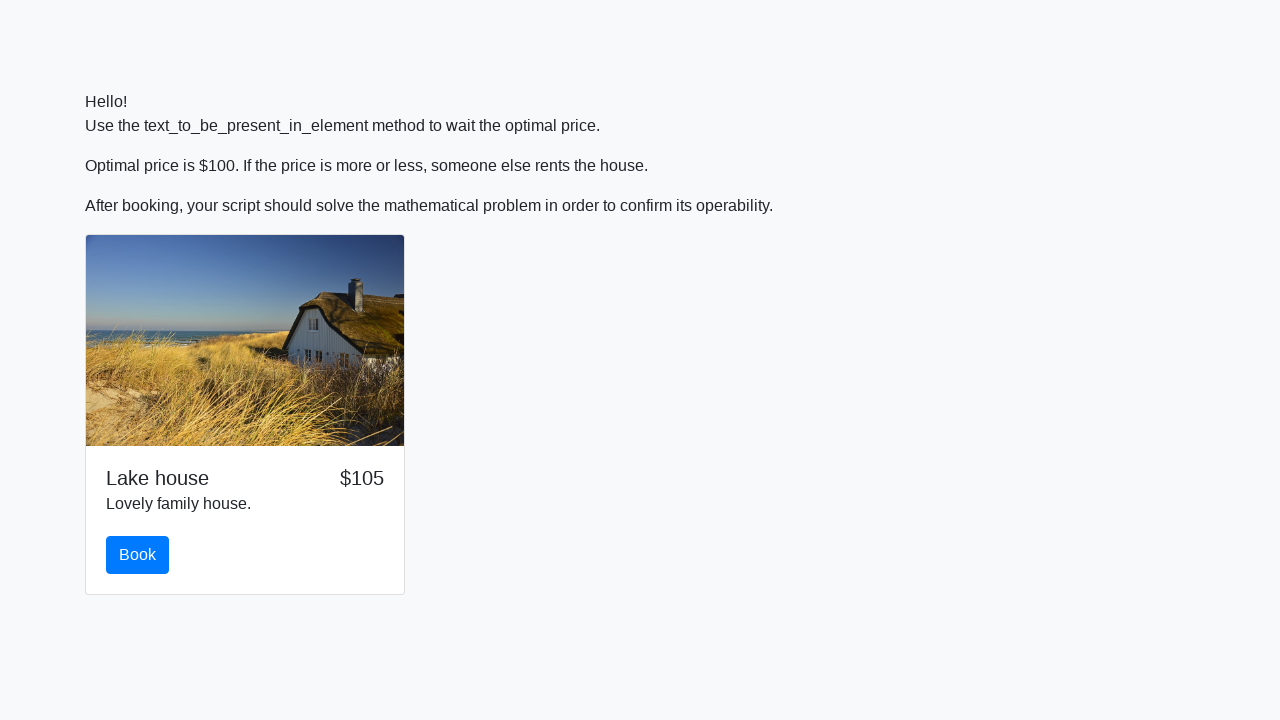

Waited for price to reach $100
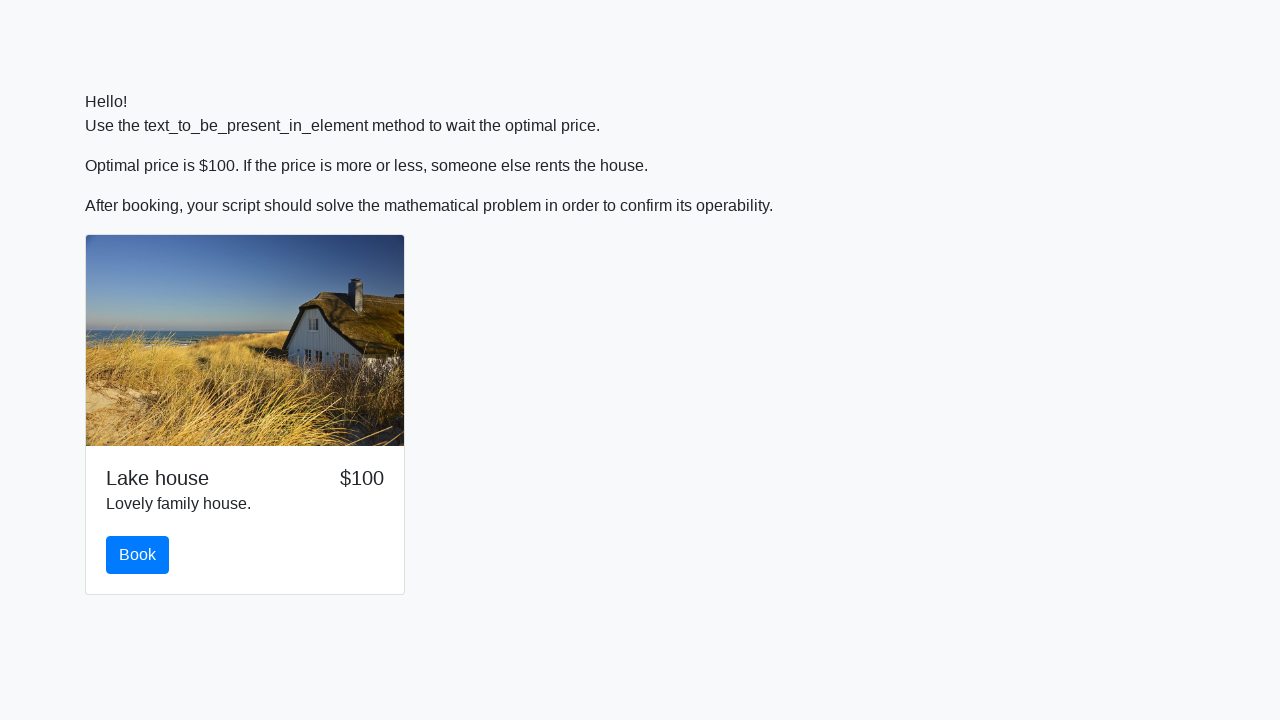

Clicked the book button at (138, 555) on #book
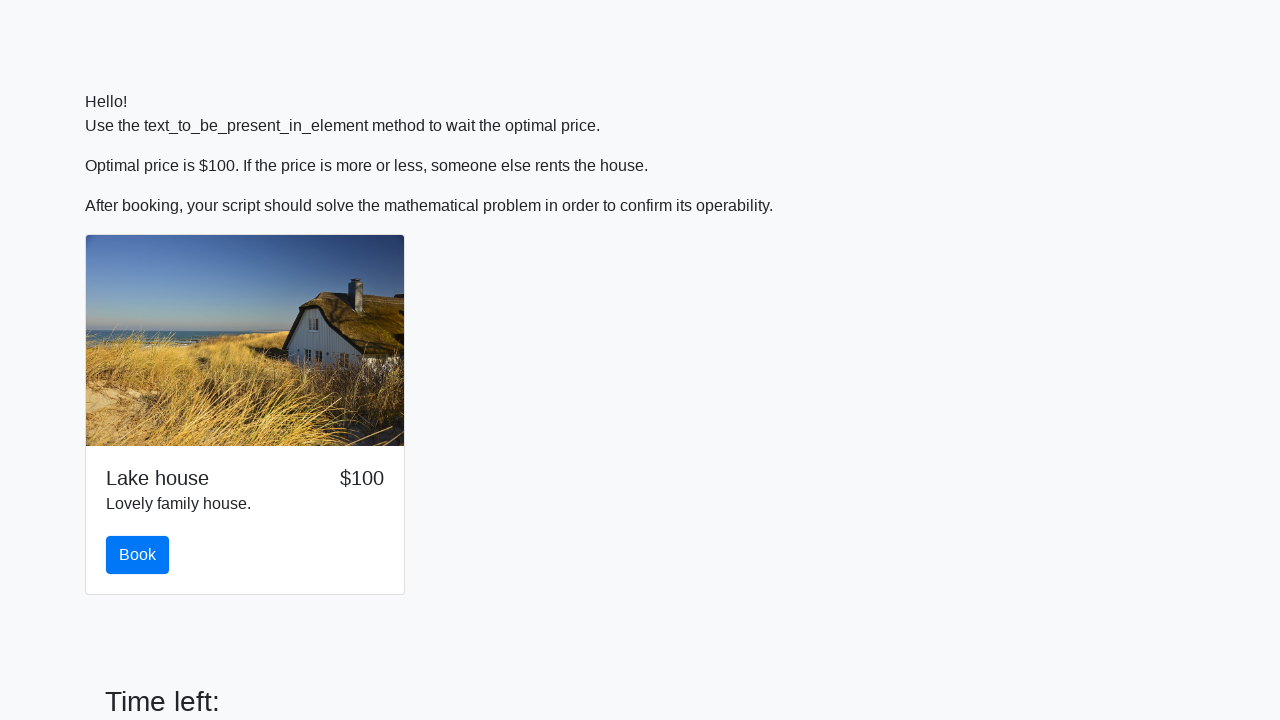

Retrieved the x value from input_value element
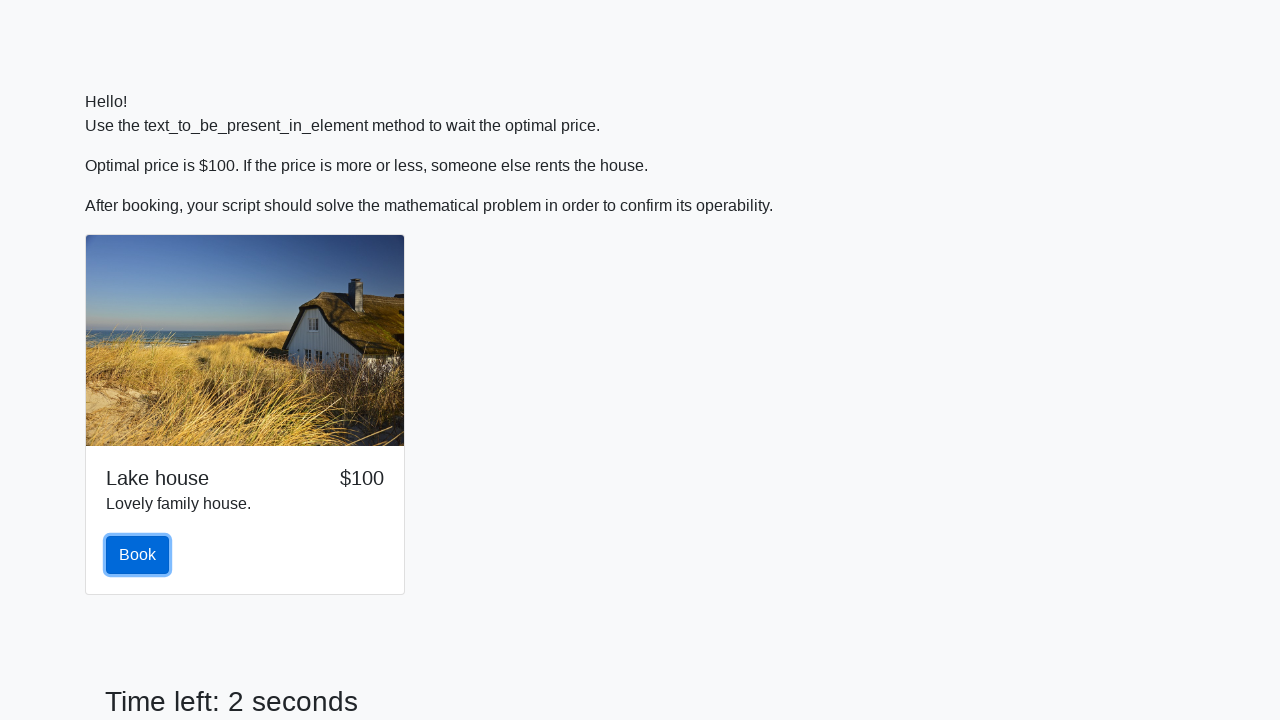

Calculated the answer using mathematical formula: 2.484663125673629
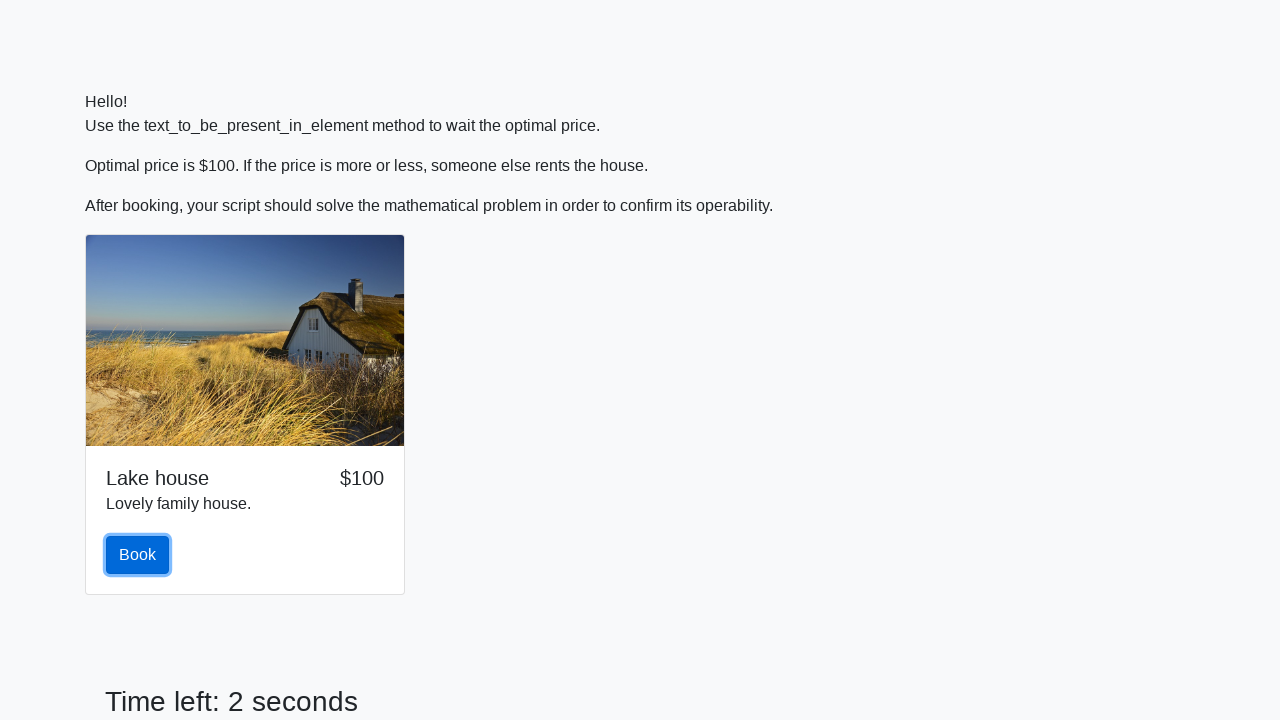

Filled in the calculated answer on #answer
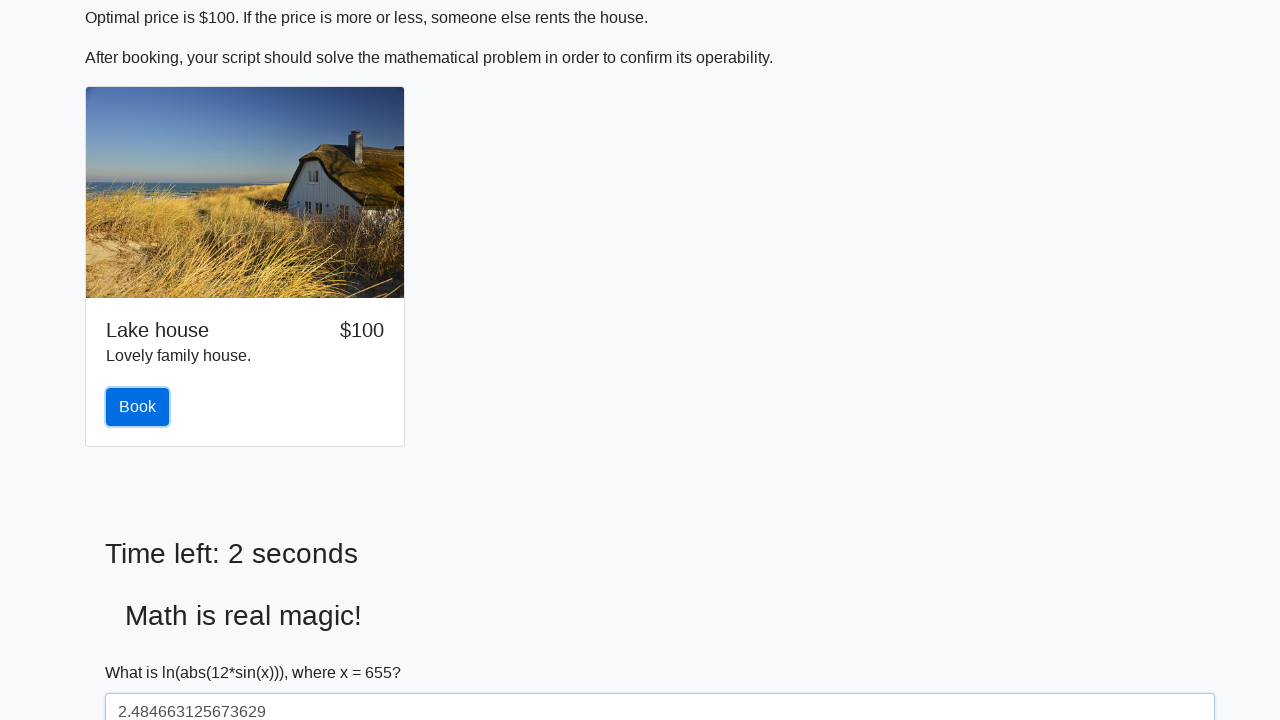

Clicked the solve button at (143, 651) on #solve
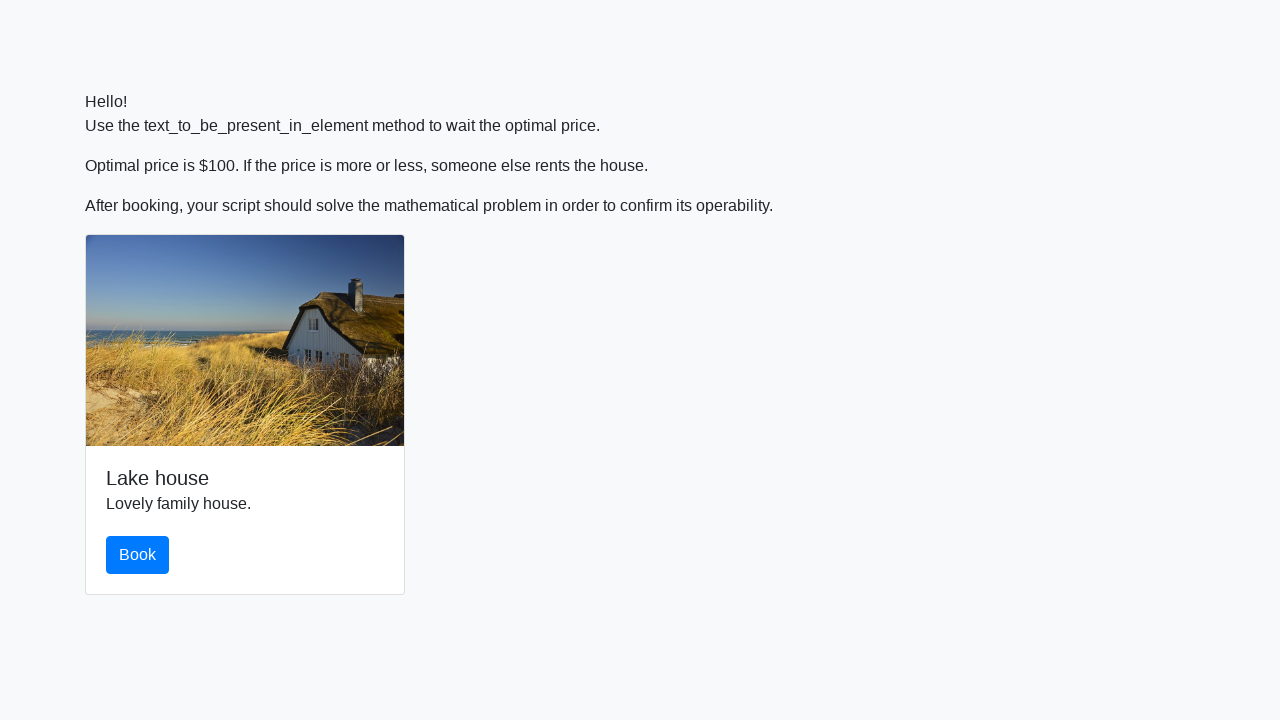

Set up dialog handler to accept alerts
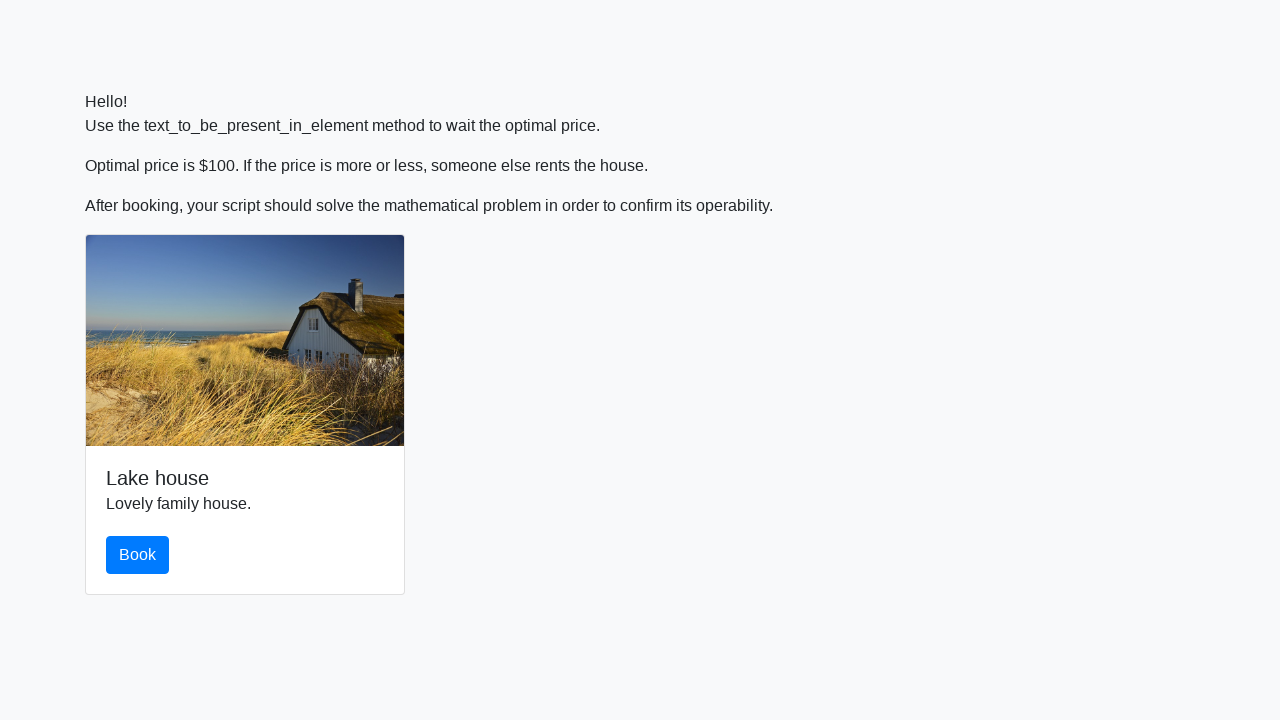

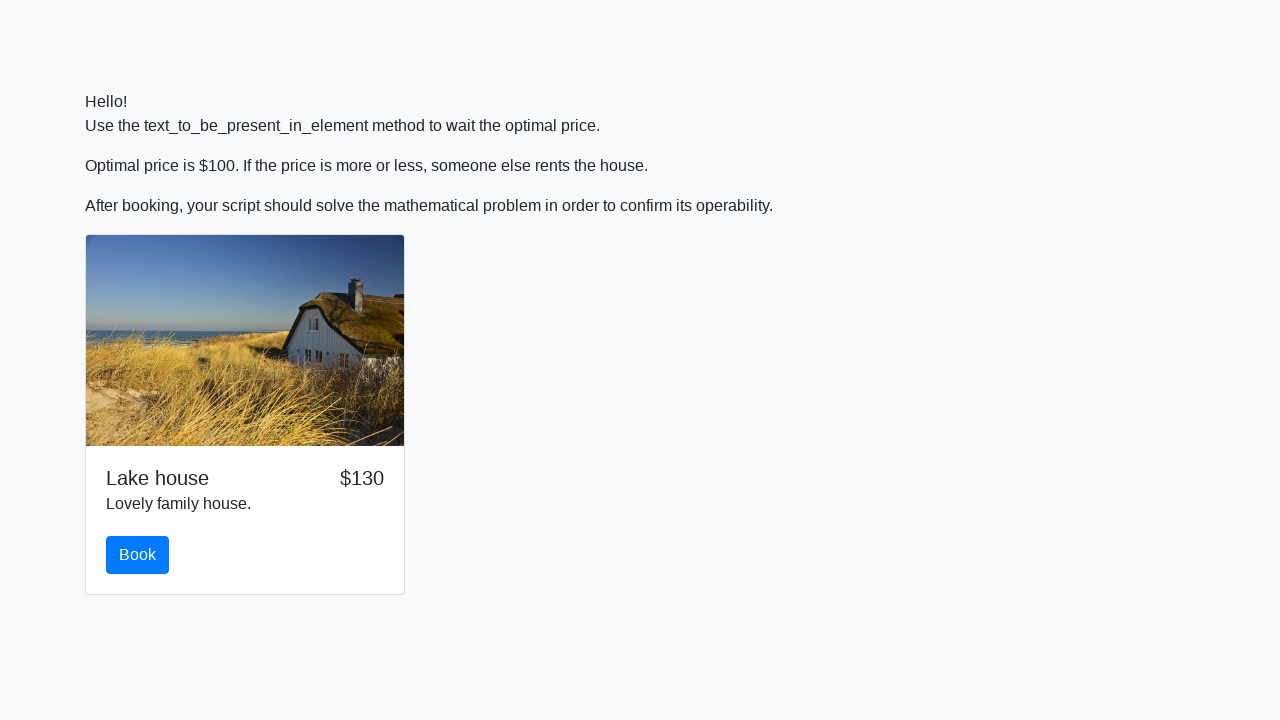